Tests mobile responsiveness by resizing the viewport to mobile dimensions and checking for mobile menu functionality

Starting URL: https://pinoypetplan.com/articles/

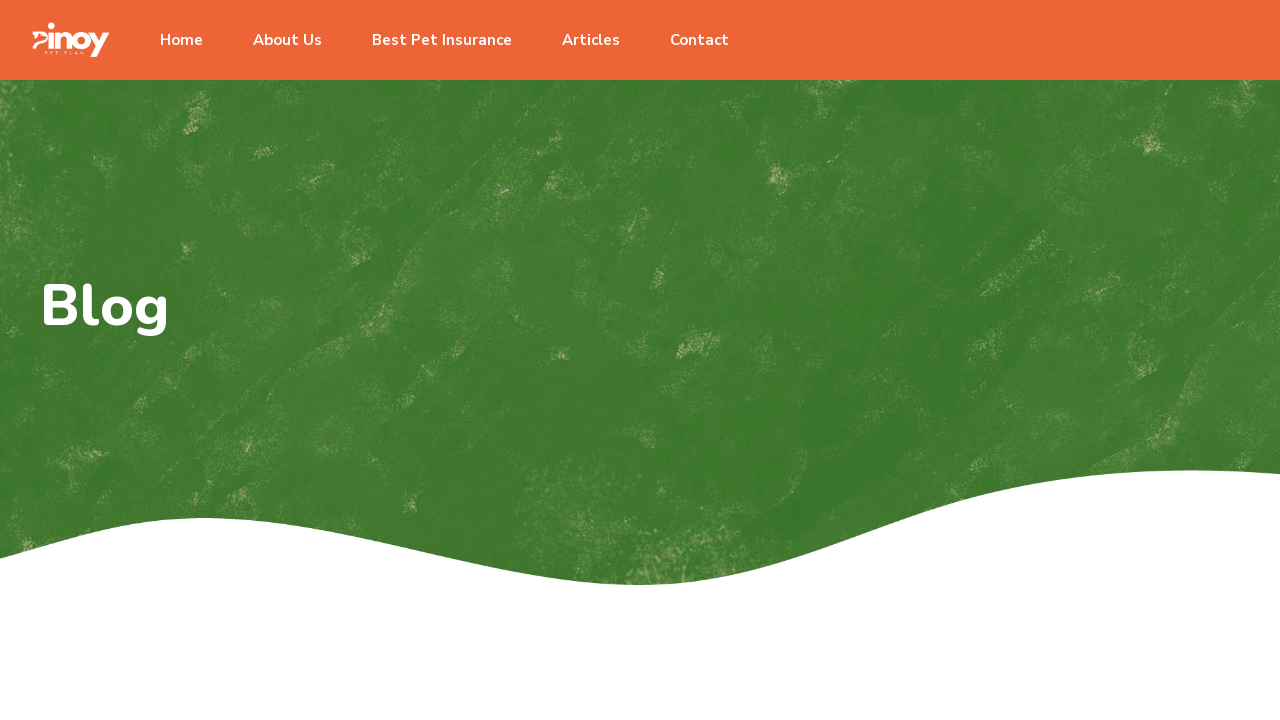

Waited for page to fully load with networkidle state
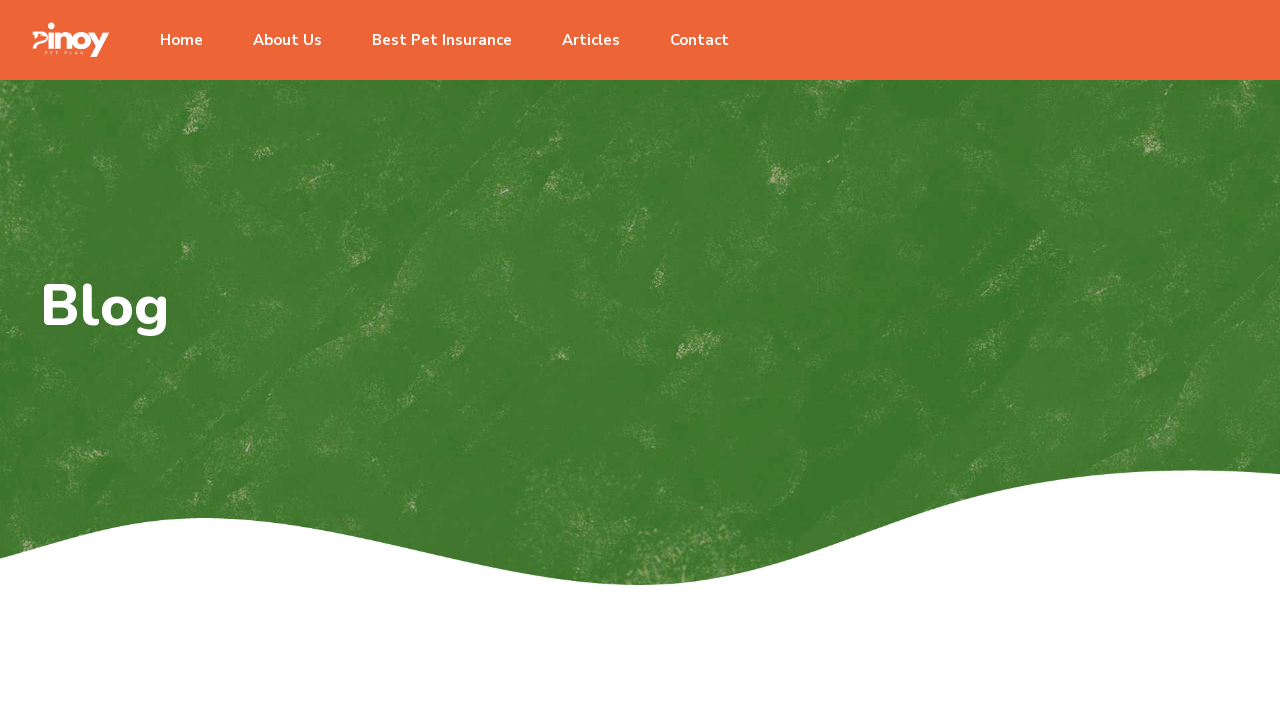

Set viewport to mobile dimensions (375x667)
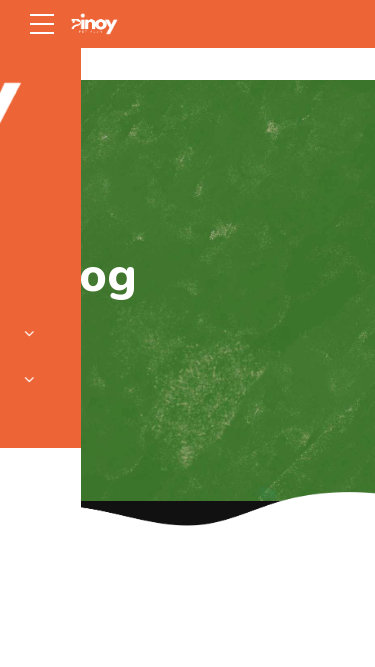

Verified page body is visible on mobile viewport
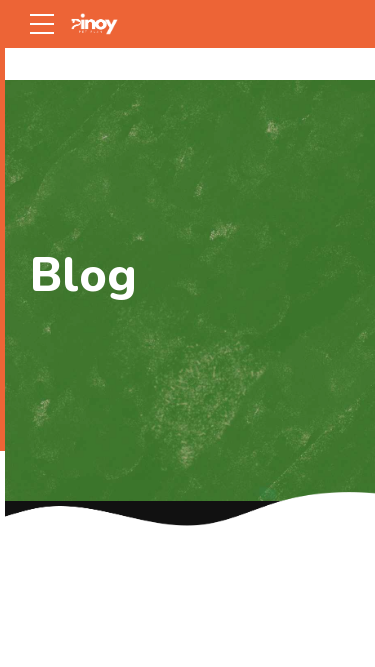

Reset viewport to desktop dimensions (1280x720)
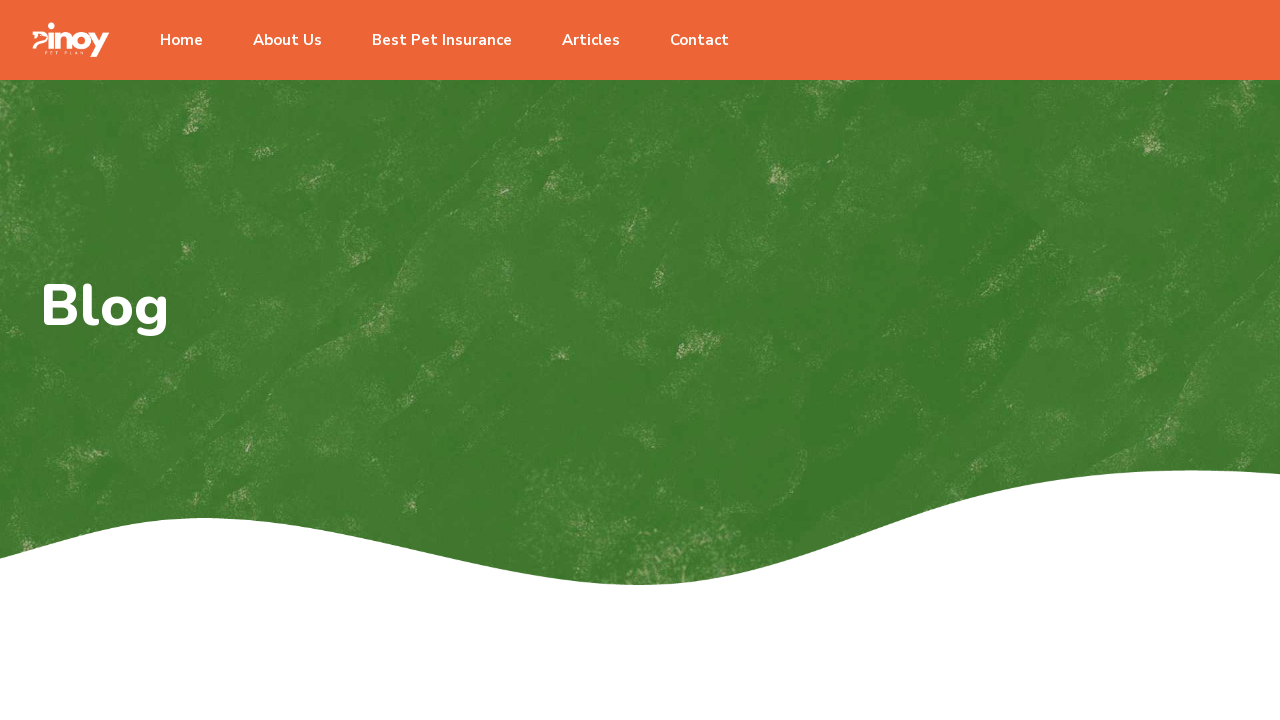

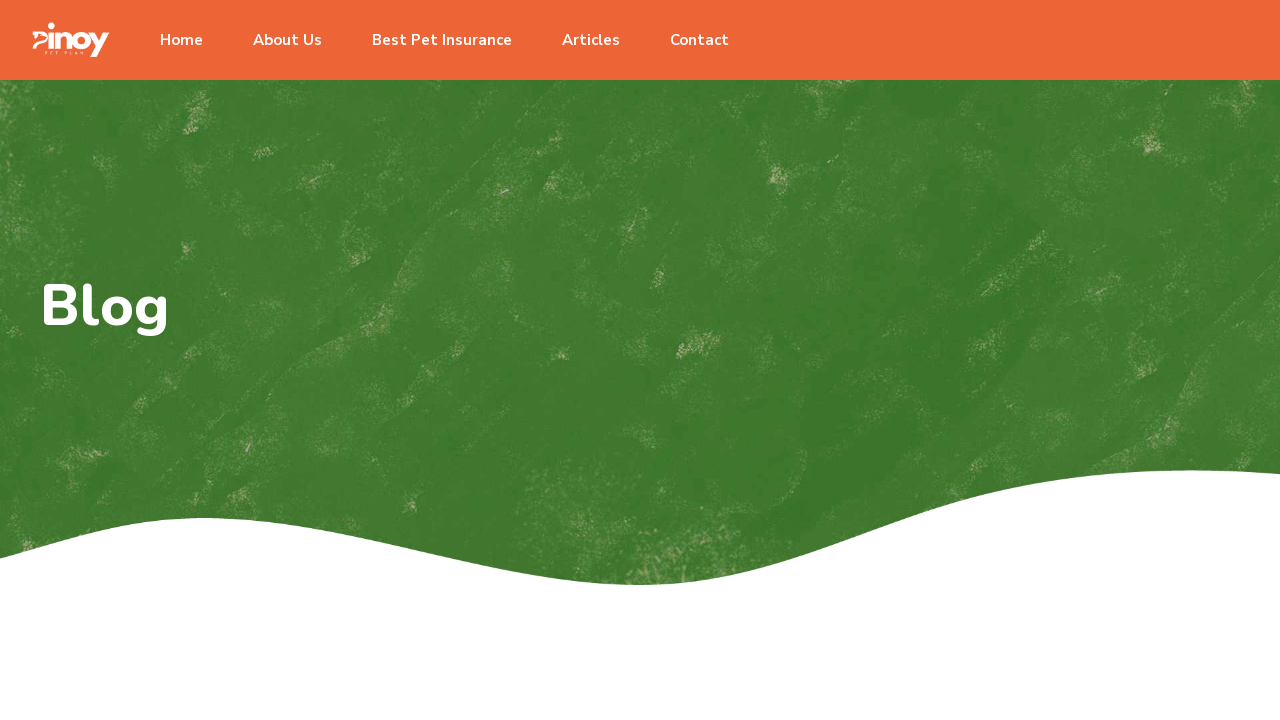